Tests mouse hover functionality on SpiceJet website by hovering over SpiceClub menu and clicking on a submenu item

Starting URL: https://www.spicejet.com/

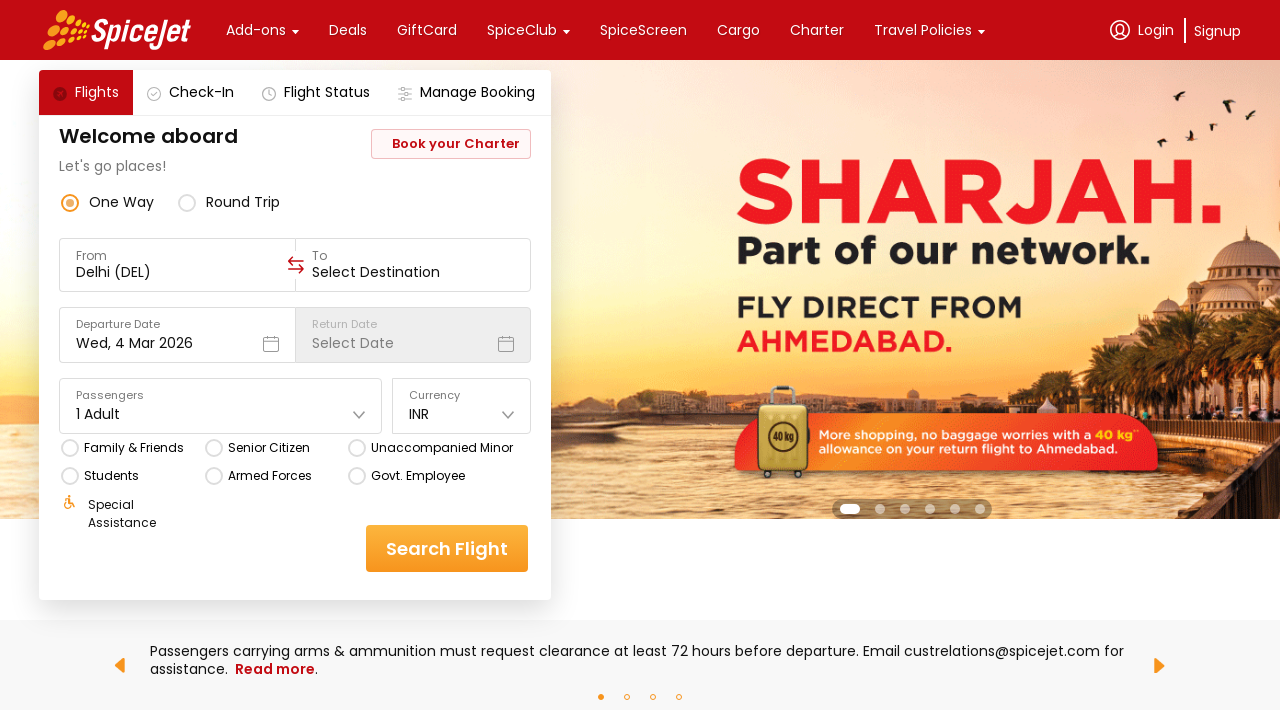

Hovered over SpiceClub menu item at (522, 30) on (//div[text()='SpiceClub'])[1]
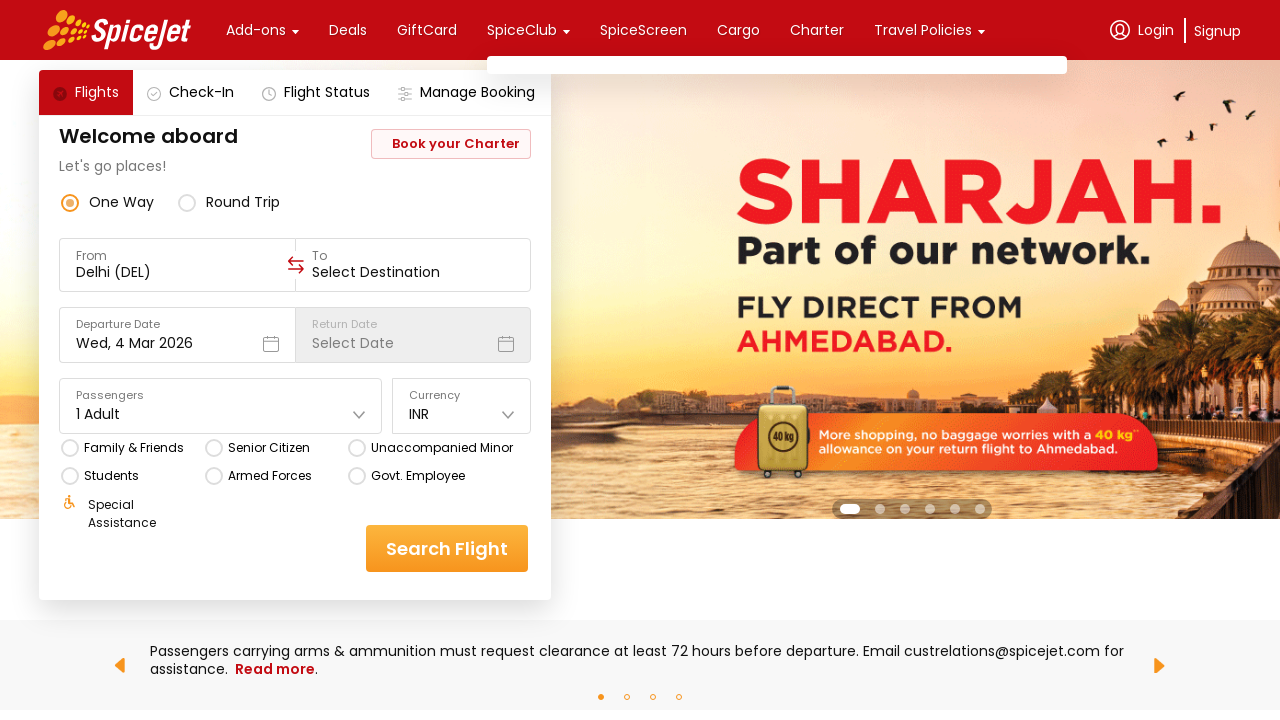

SpiceClub submenu appeared with 'Our Program' link visible
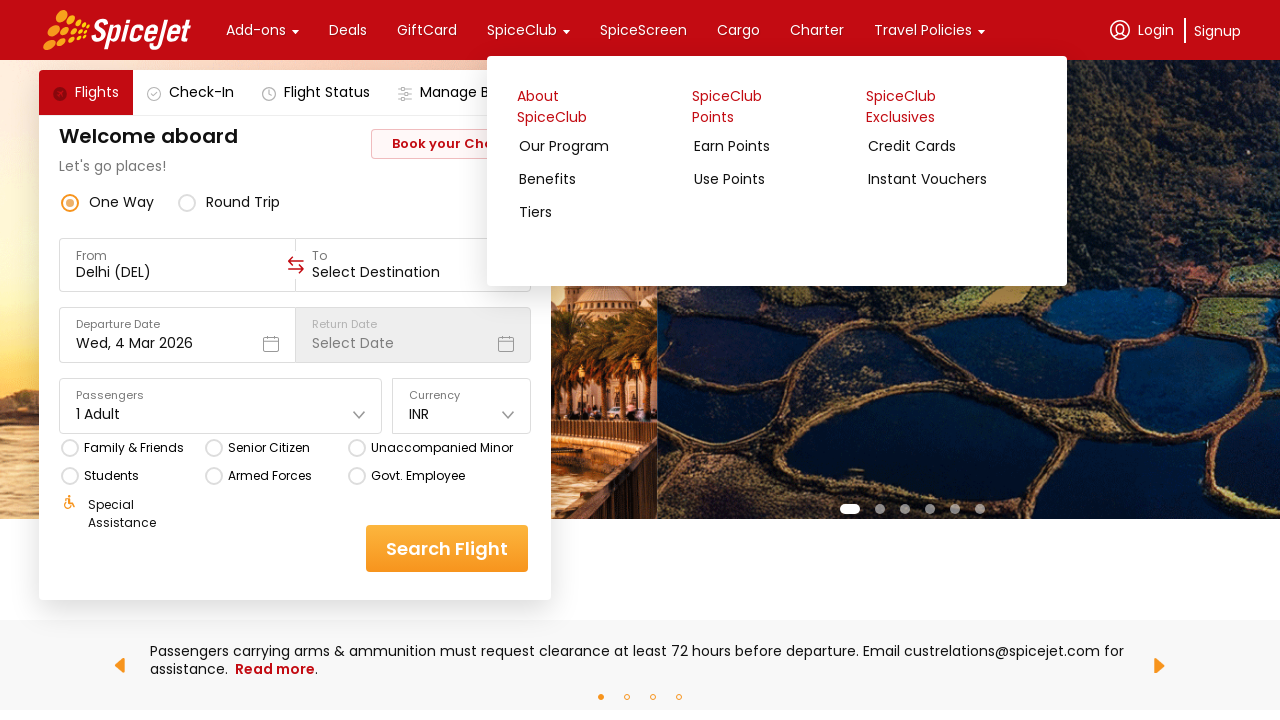

Clicked on 'Our Program' submenu link at (601, 152) on xpath=//a[contains(@href,'/home#program')]
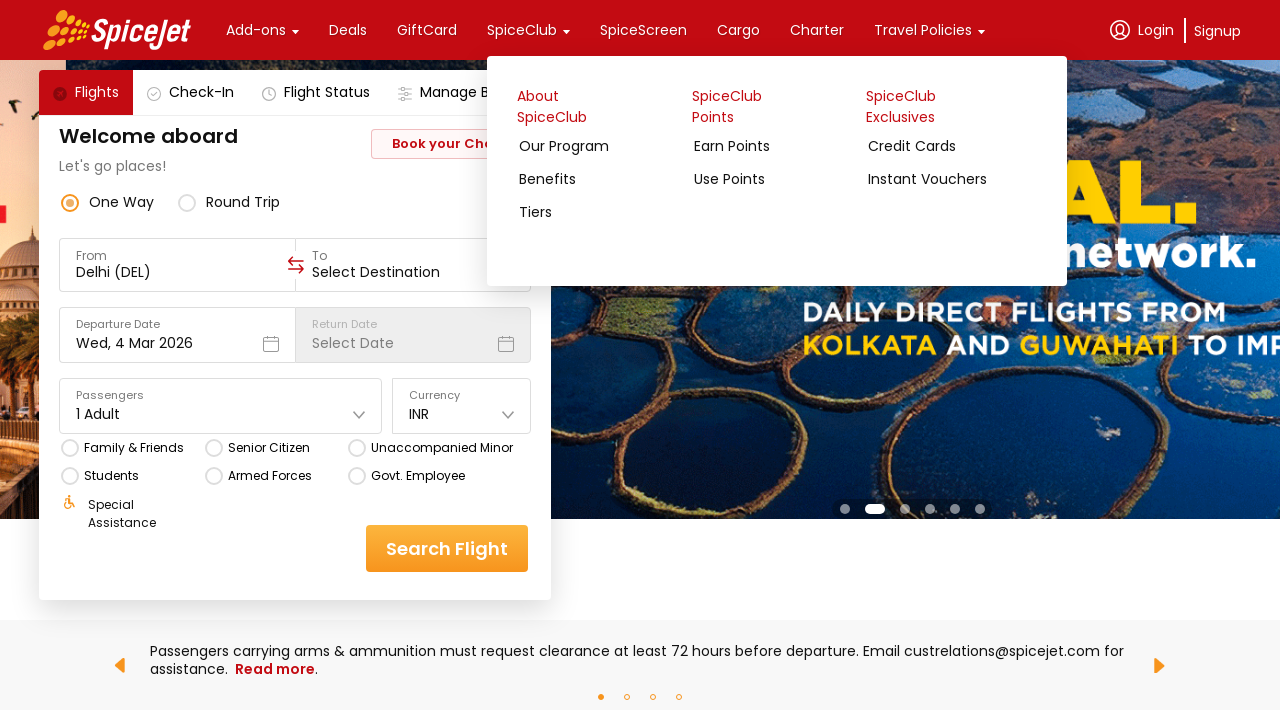

Waited 4 seconds for page to load
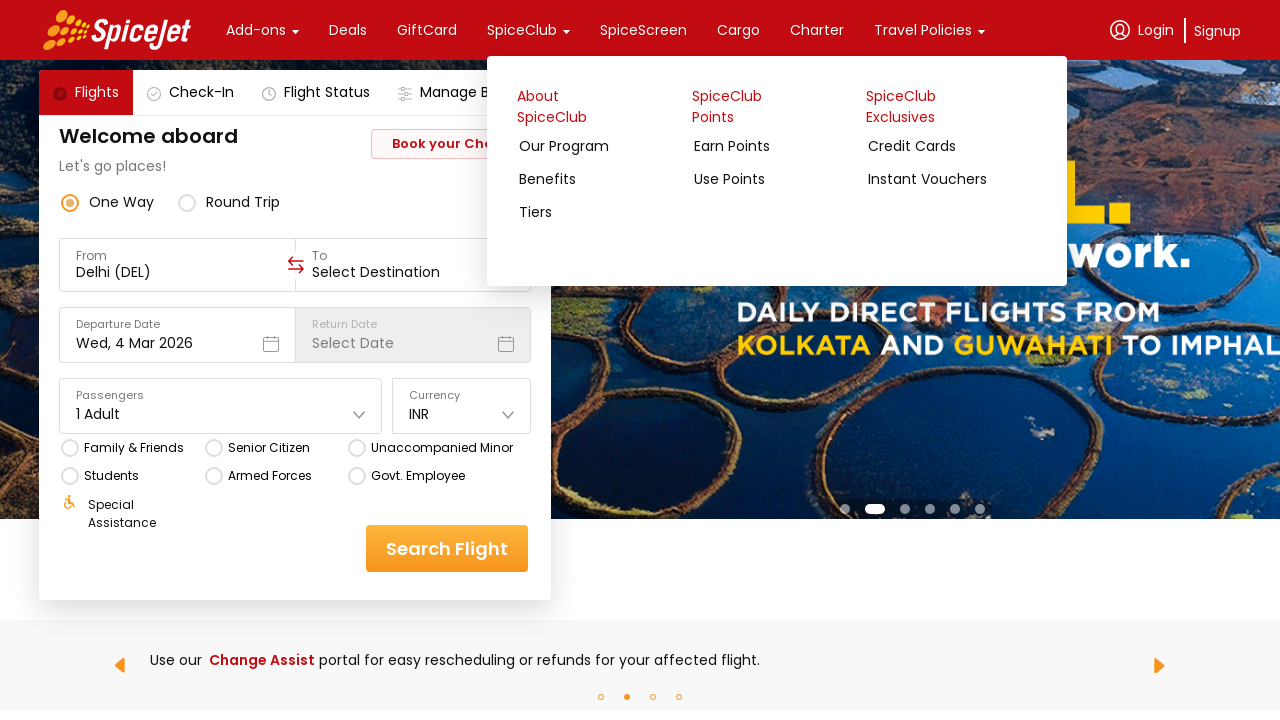

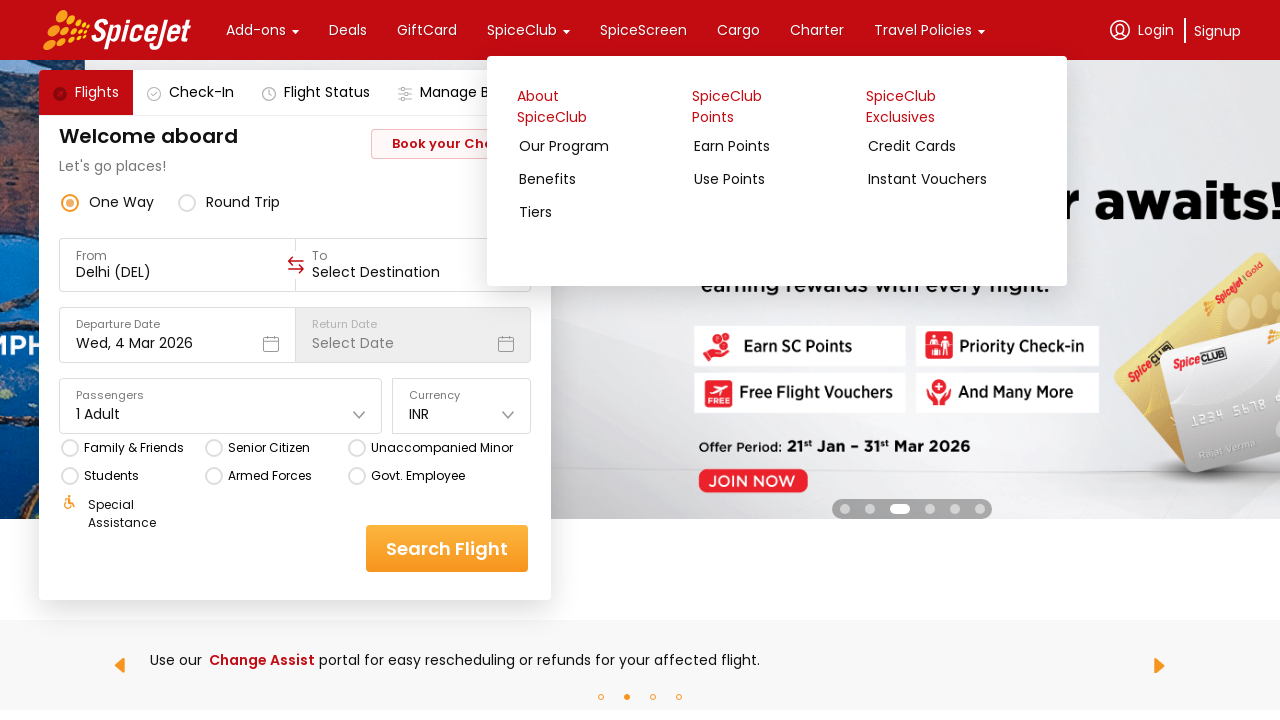